Tests JavaScript confirm alert functionality by clicking a button to trigger the alert and then accepting it

Starting URL: https://www.leafground.com/alert.xhtml

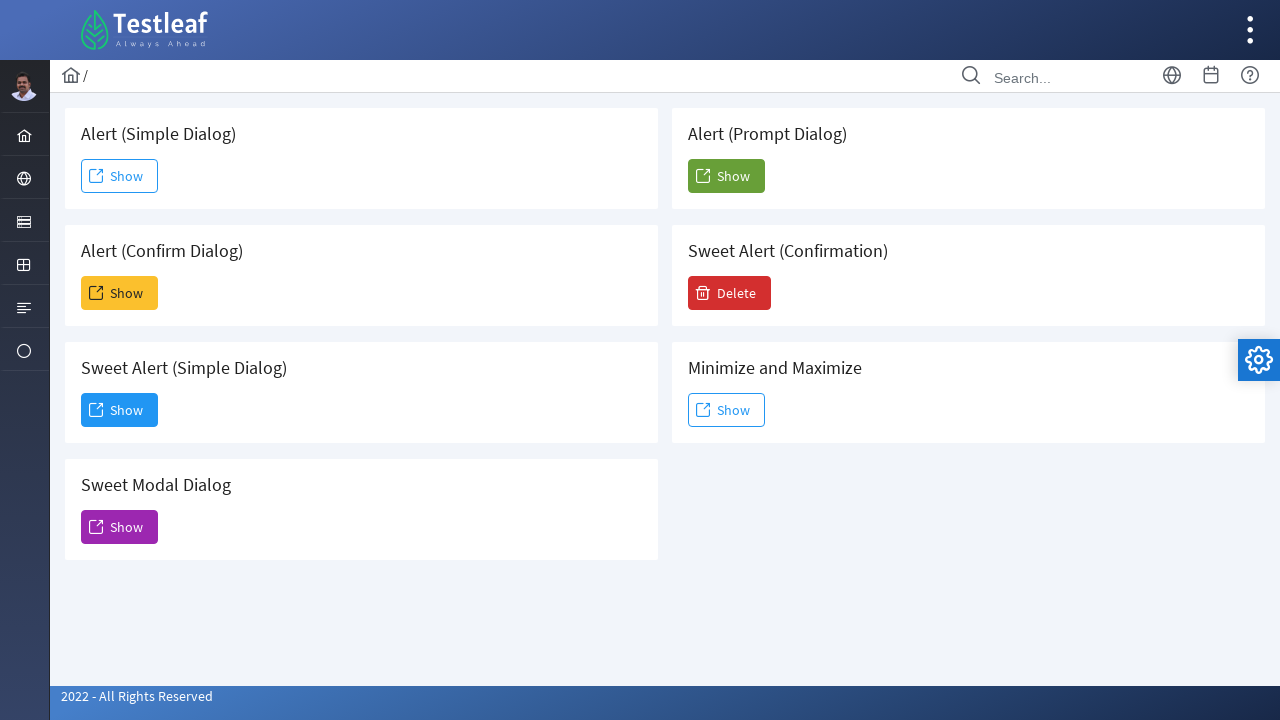

Clicked the second 'Show' button to trigger confirm alert at (120, 293) on (//span[text()='Show'])[2]
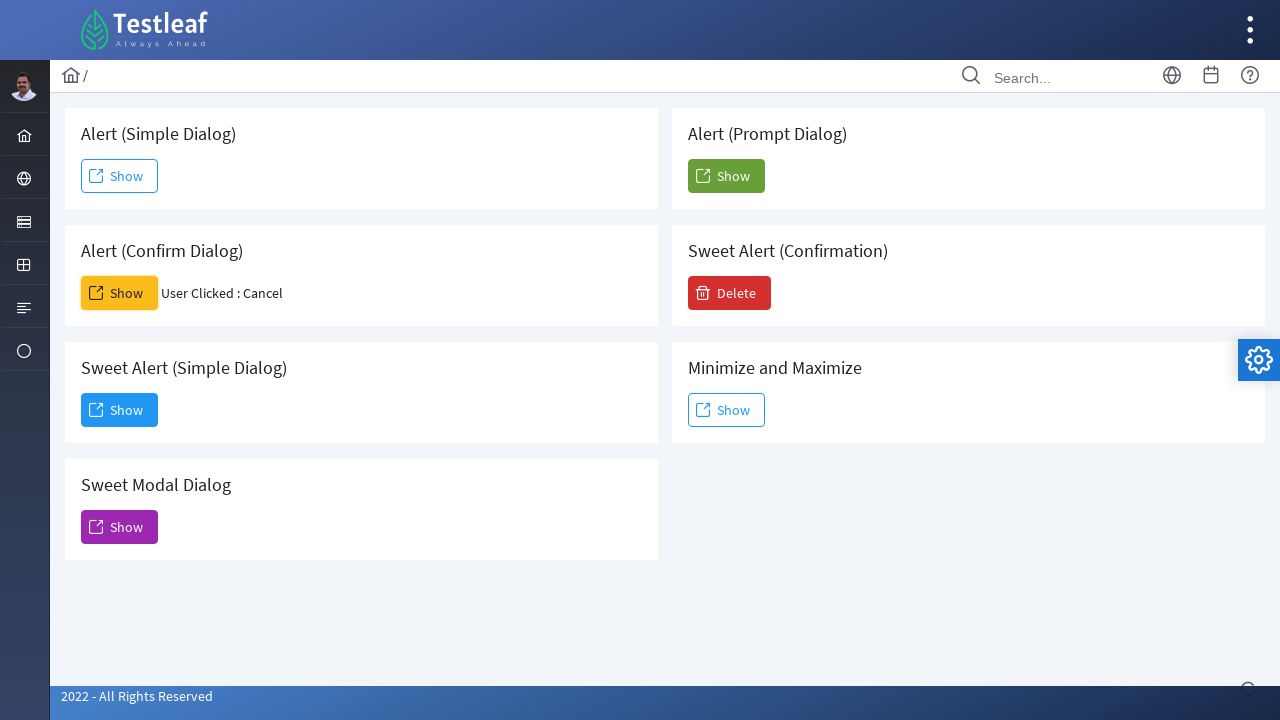

Set up dialog handler to accept confirm alert
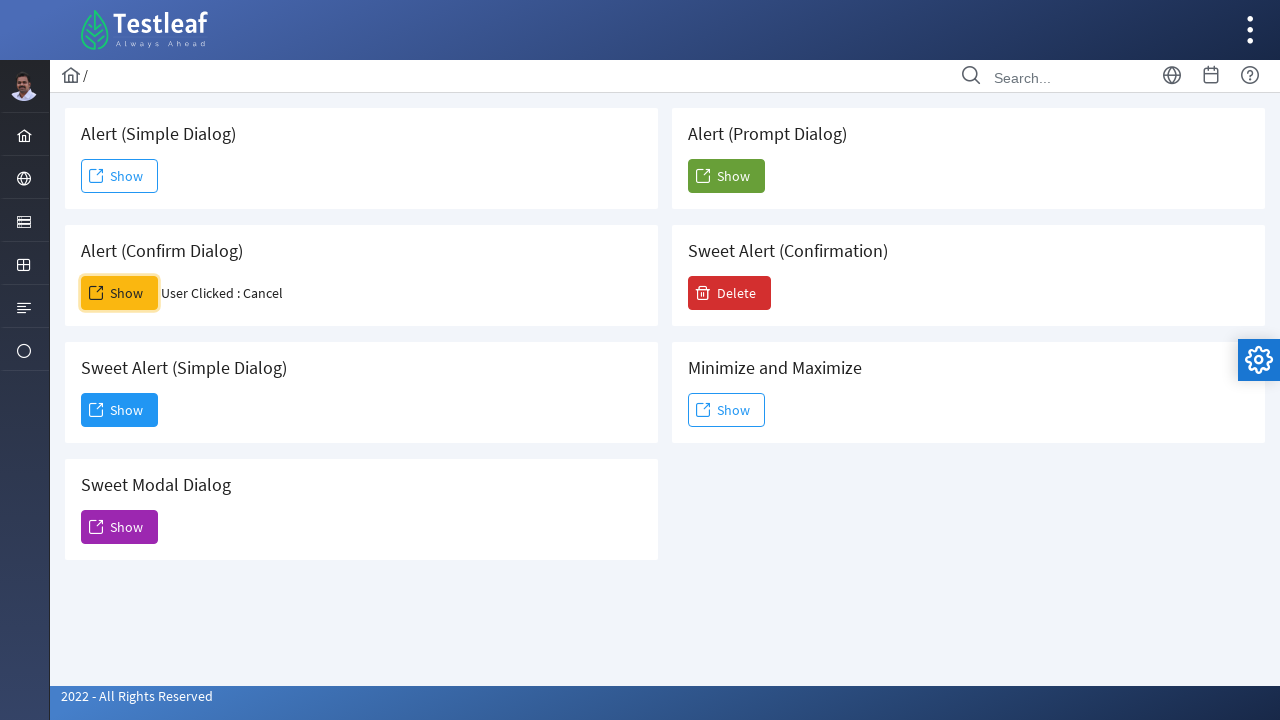

Waited 500ms for dialog to be processed
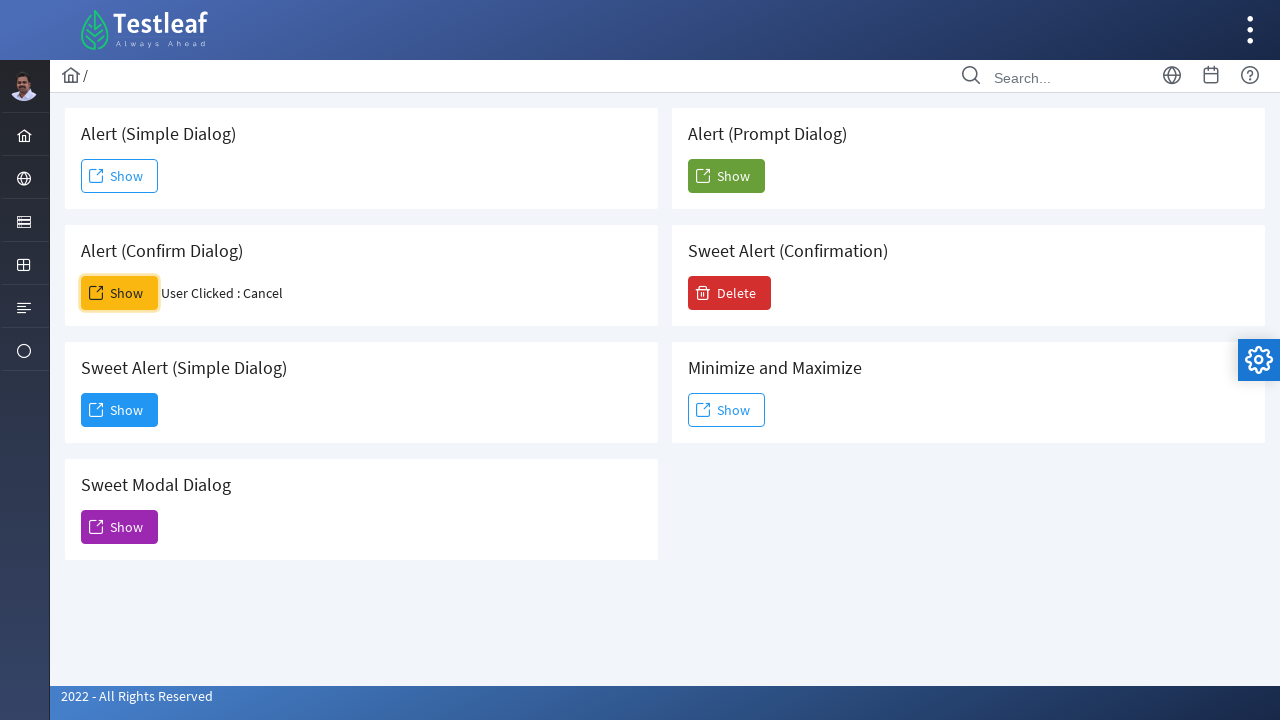

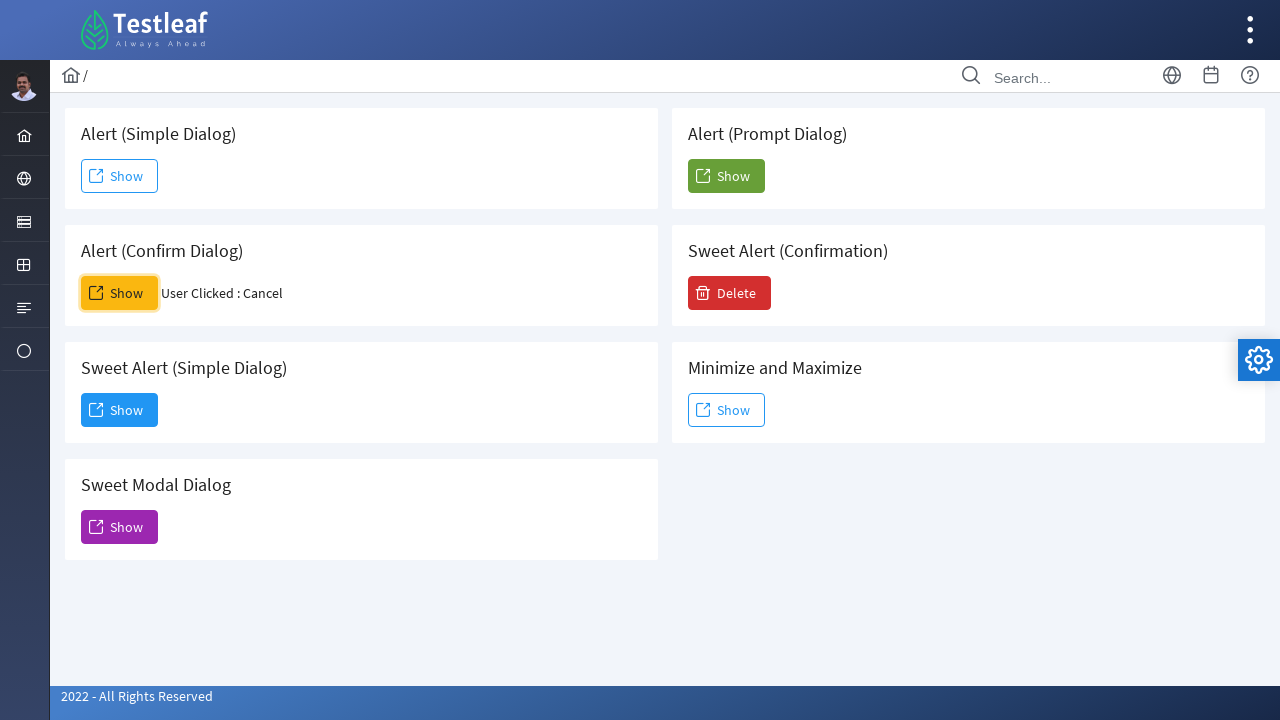